Tests JavaScript alert handling by clicking a button that triggers an alert, accepting it, and verifying the result message is displayed on the page.

Starting URL: https://the-internet.herokuapp.com/javascript_alerts

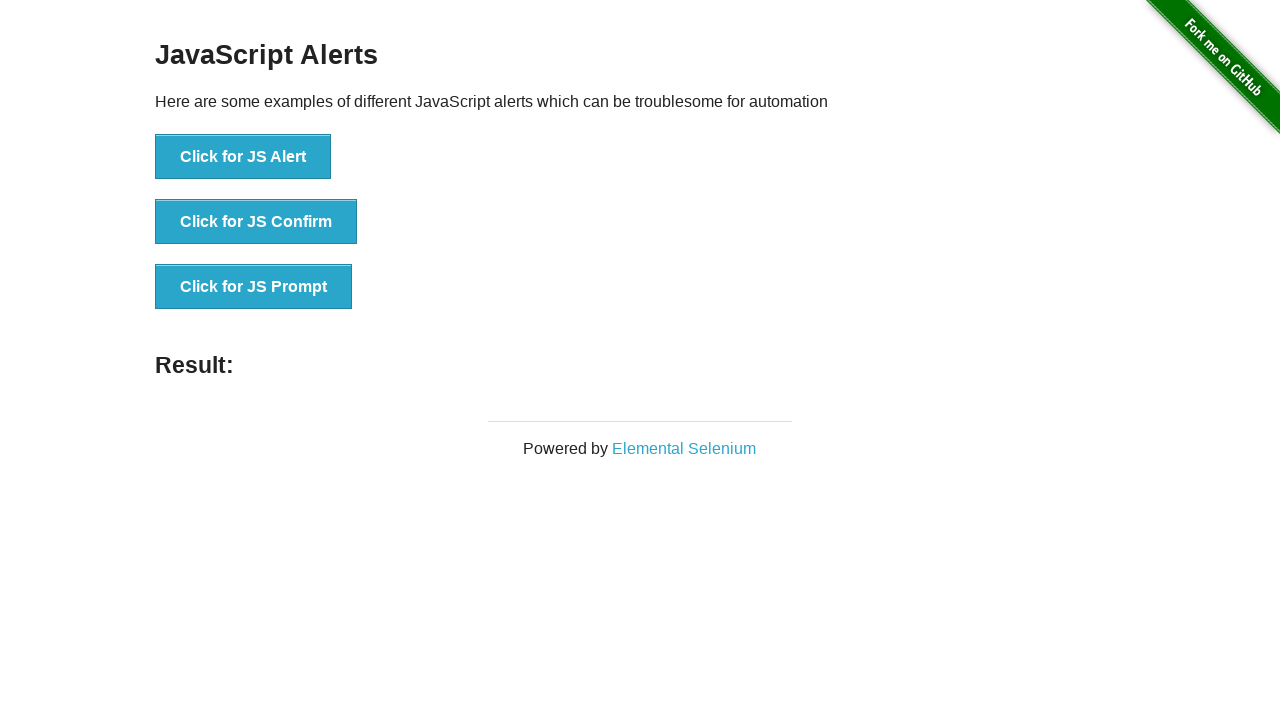

Clicked 'Click for JS Alert' button to trigger JavaScript alert at (243, 157) on xpath=//button[text()='Click for JS Alert']
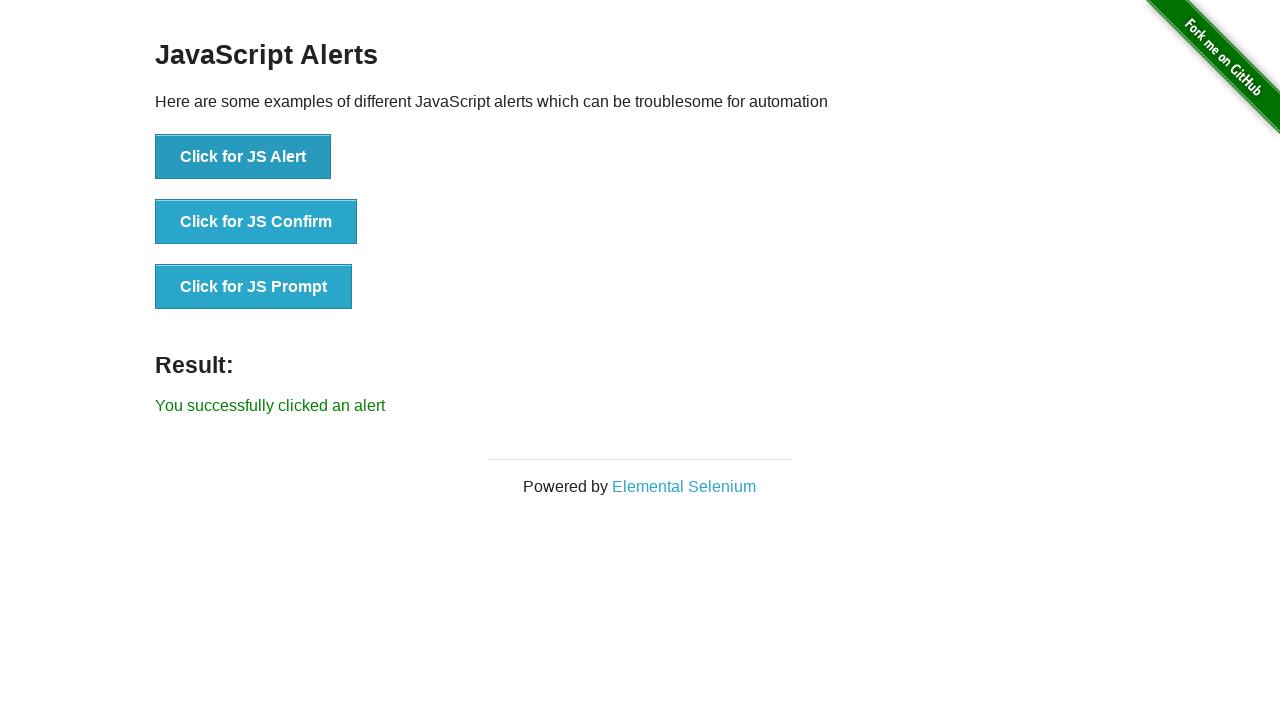

Set up dialog handler to accept alerts
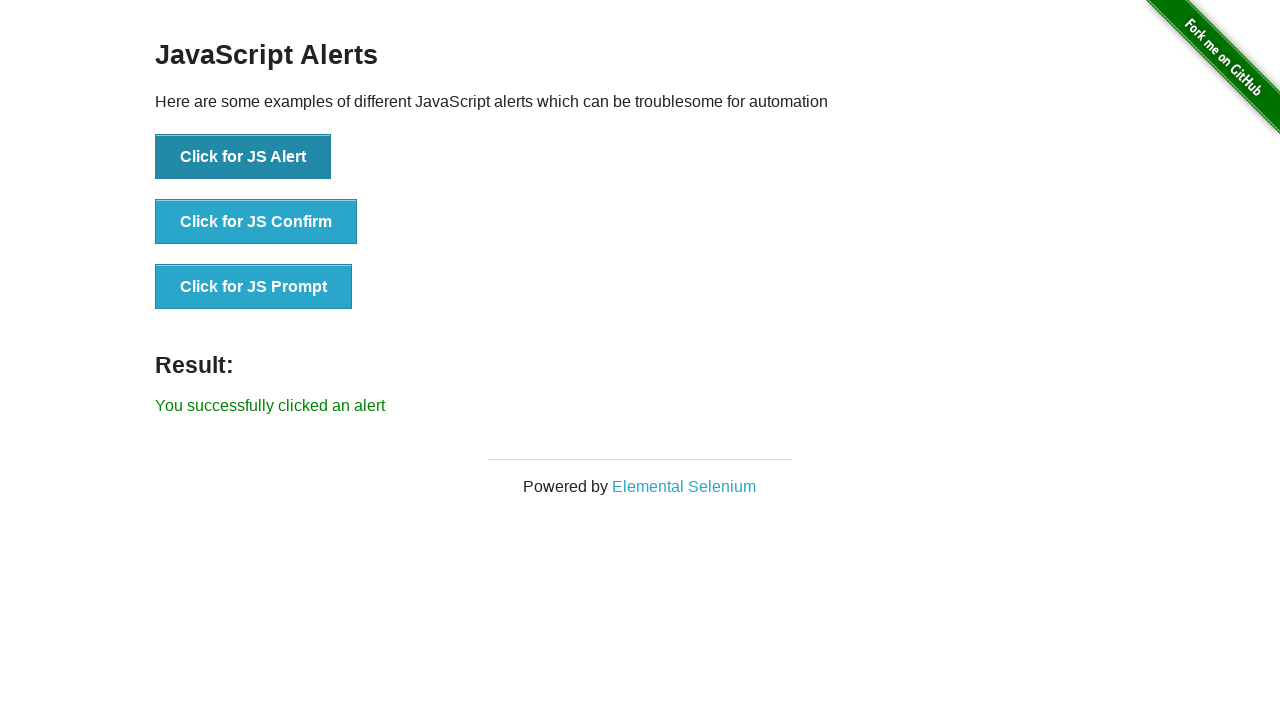

Clicked 'Click for JS Alert' button again with handler active at (243, 157) on xpath=//button[text()='Click for JS Alert']
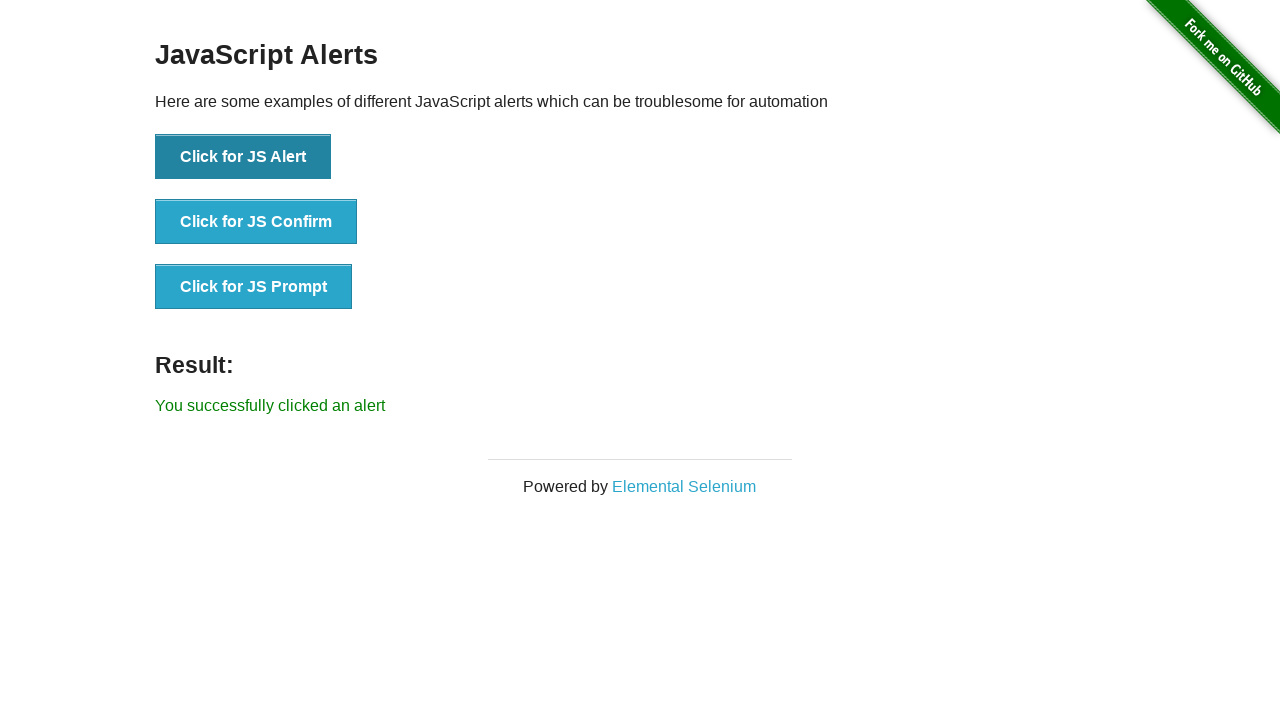

Waited for result message element to appear
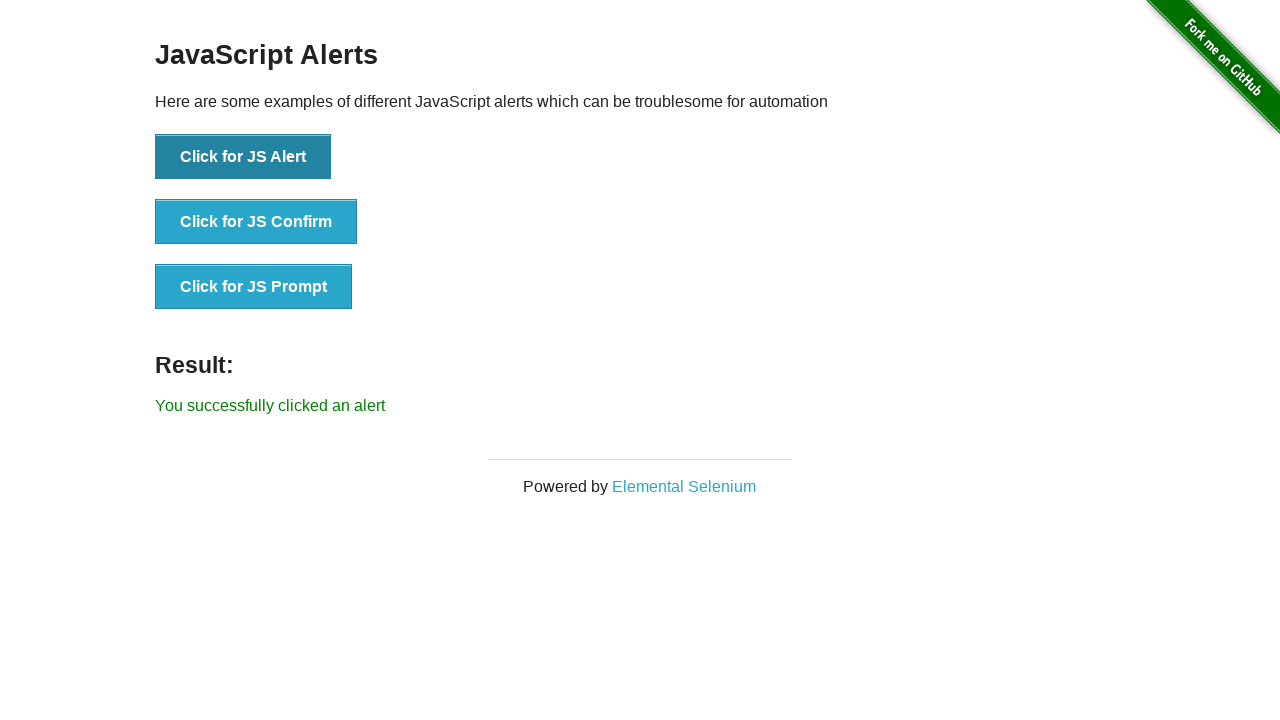

Retrieved result text: You successfully clicked an alert
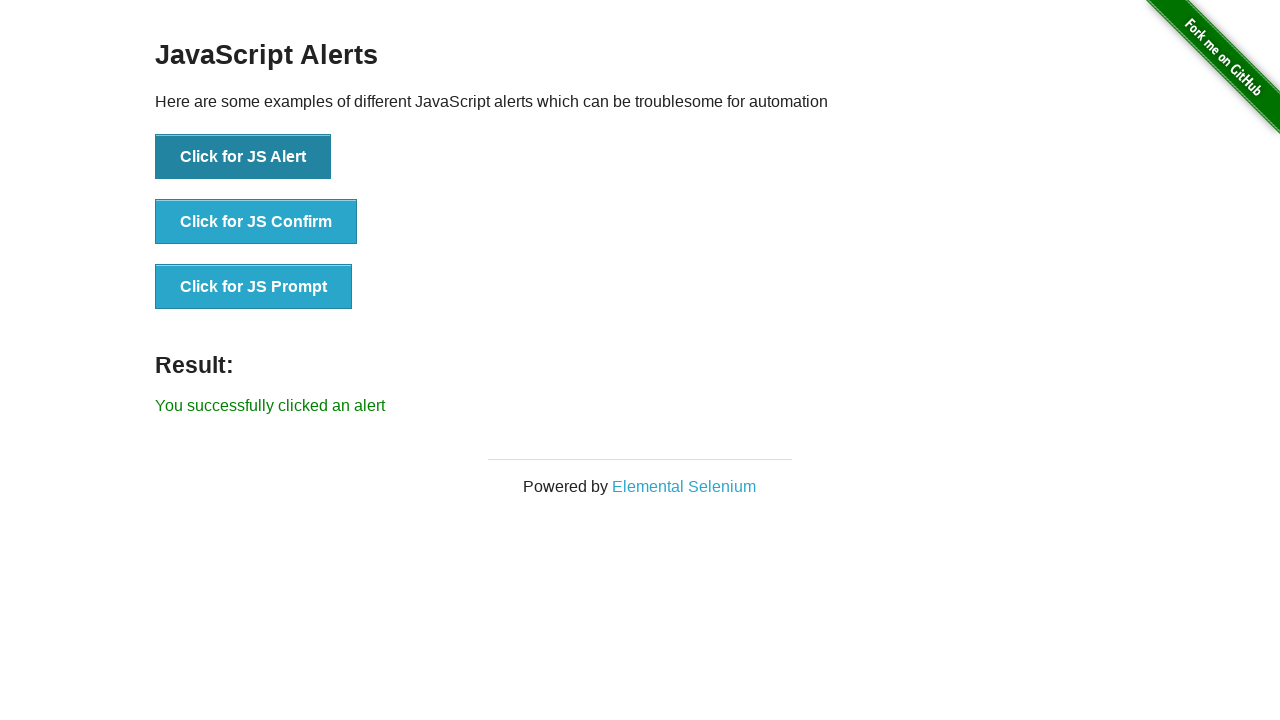

Printed alert result: You successfully clicked an alert
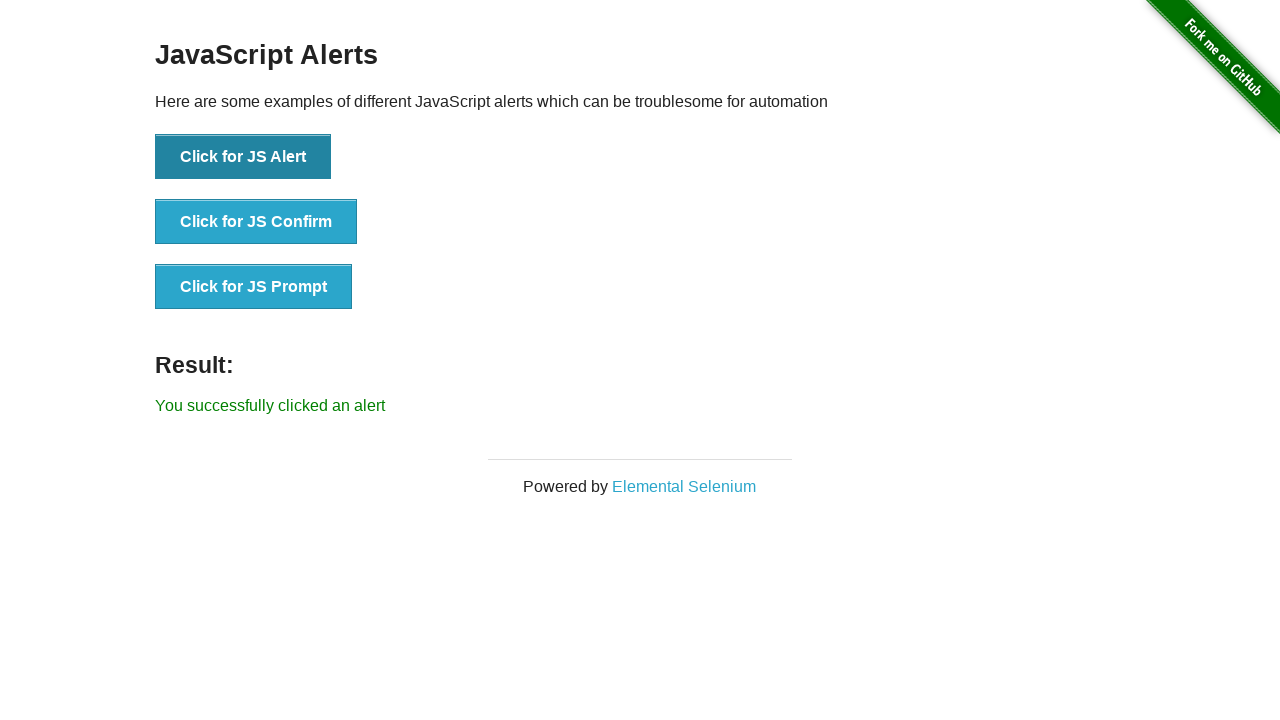

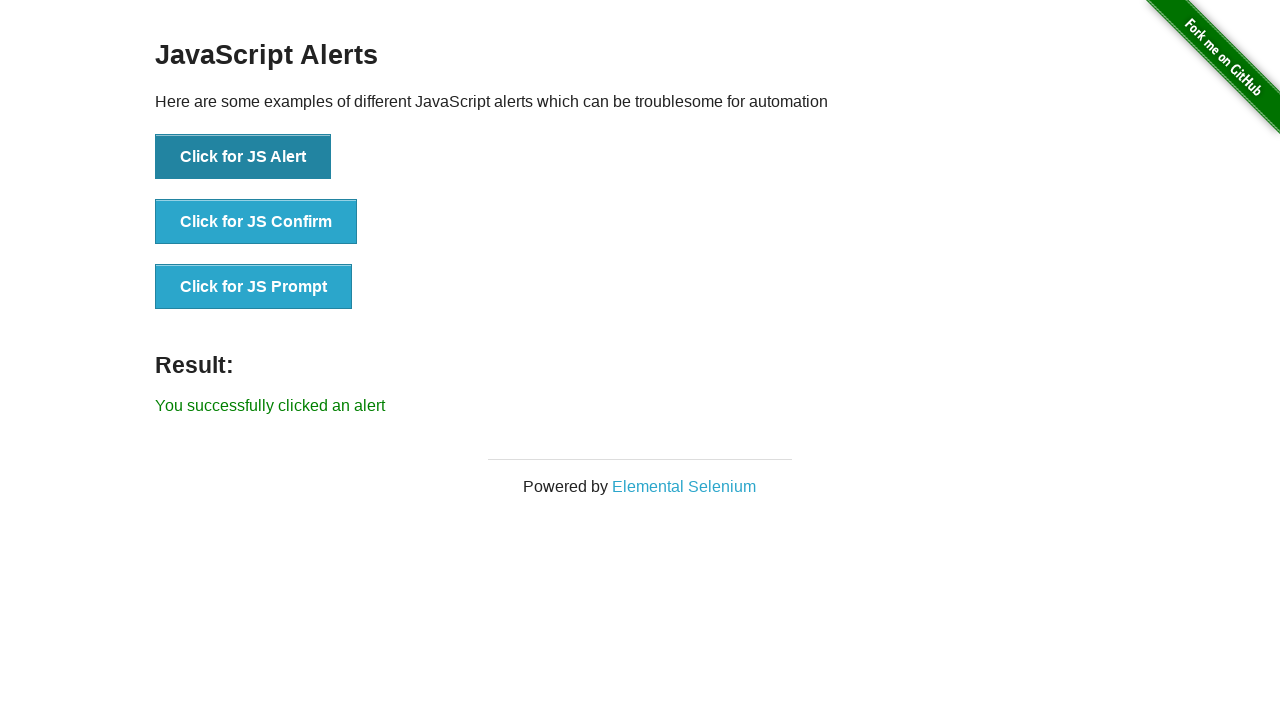